Tests dropdown selection functionality by selecting options using three different methods: by index, by visible text, and by value on a currency dropdown.

Starting URL: https://rahulshettyacademy.com/dropdownsPractise/

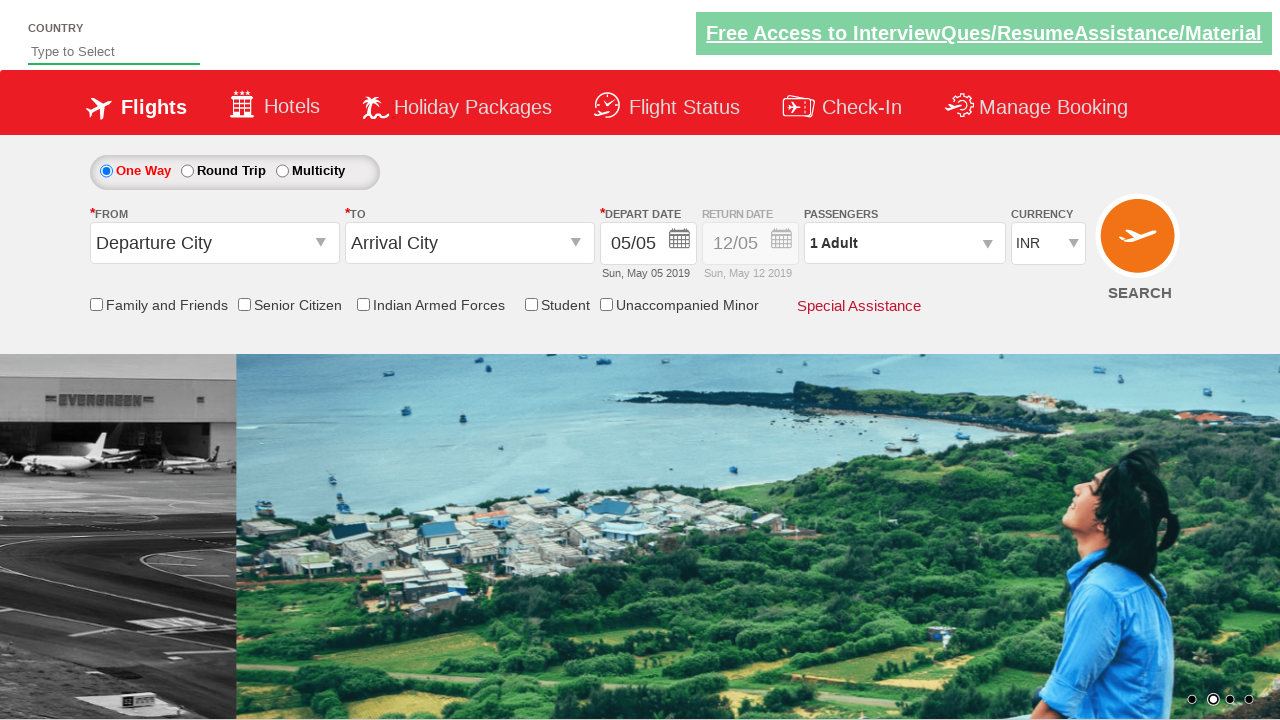

Selected currency dropdown option by index 3 on #ctl00_mainContent_DropDownListCurrency
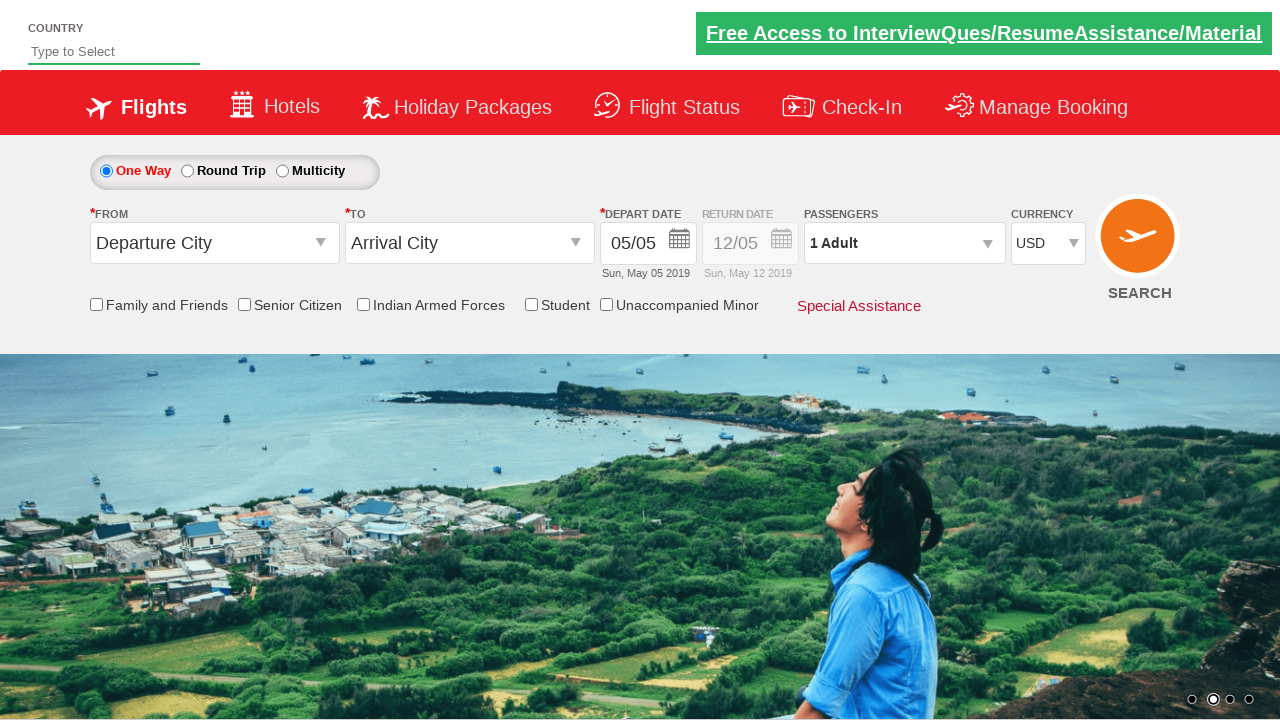

Selected currency dropdown option by visible text 'AED' on #ctl00_mainContent_DropDownListCurrency
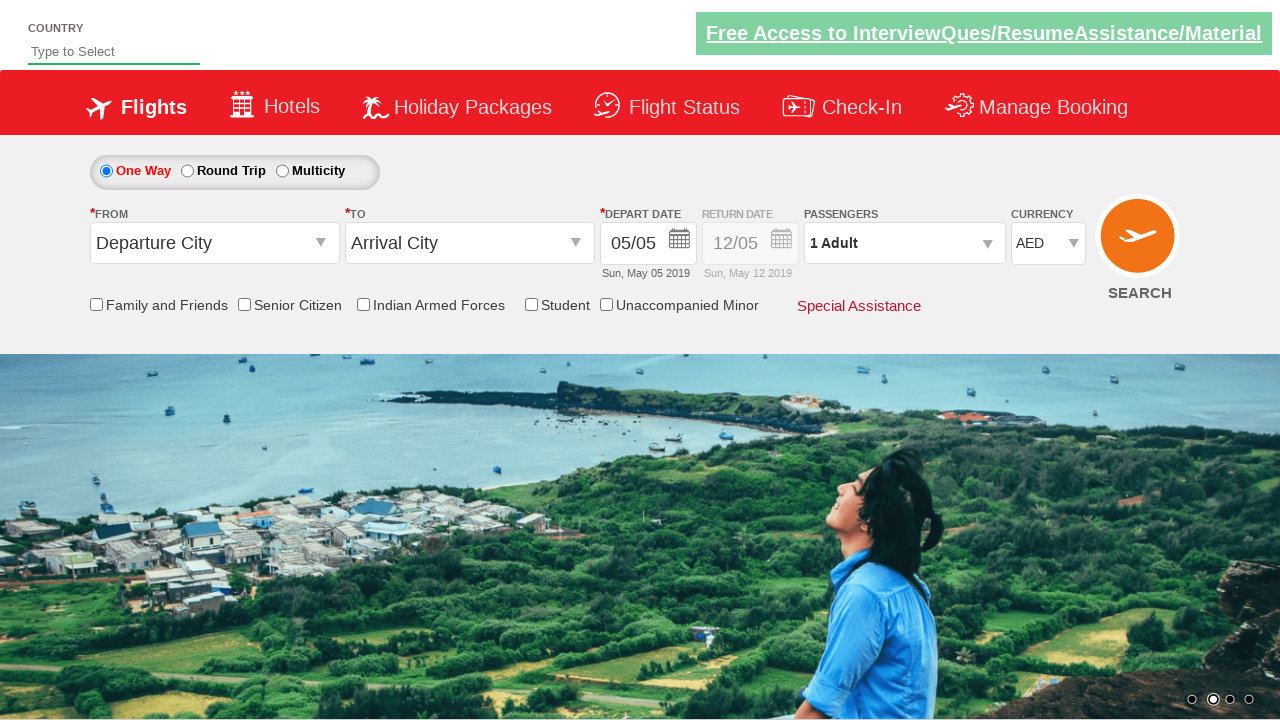

Selected currency dropdown option by value 'INR' on #ctl00_mainContent_DropDownListCurrency
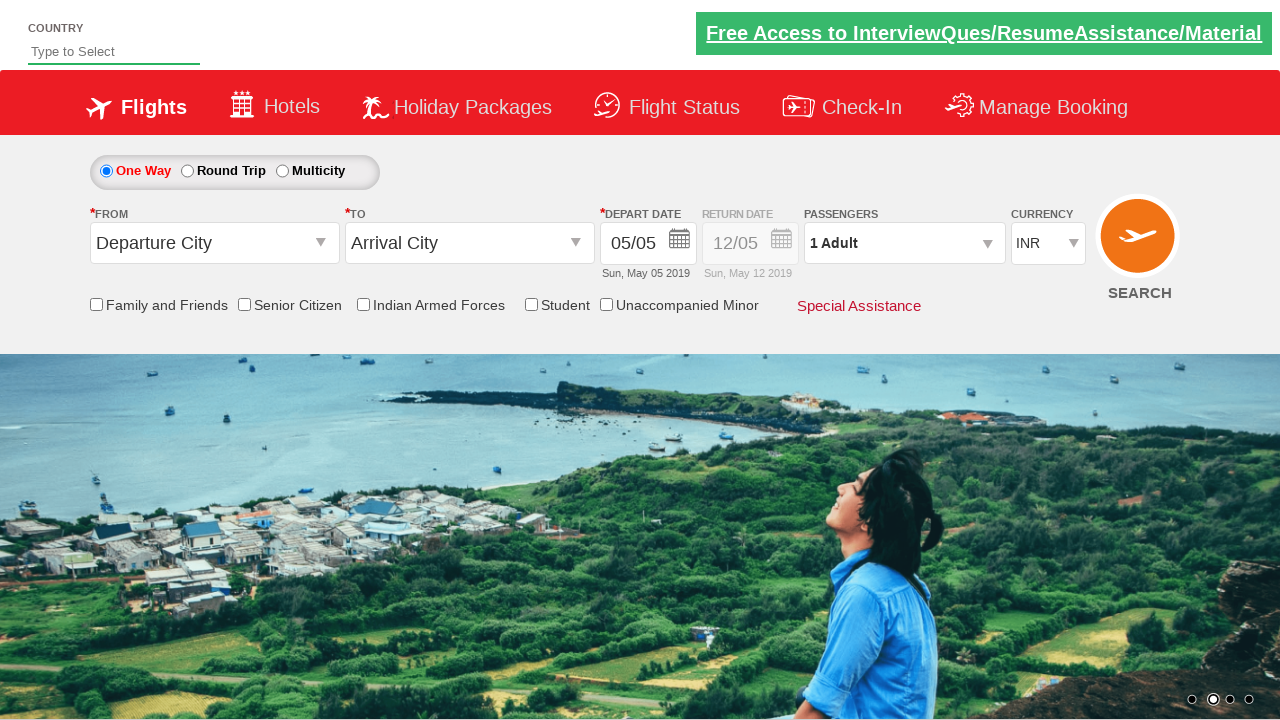

Waited 500ms to confirm currency selection
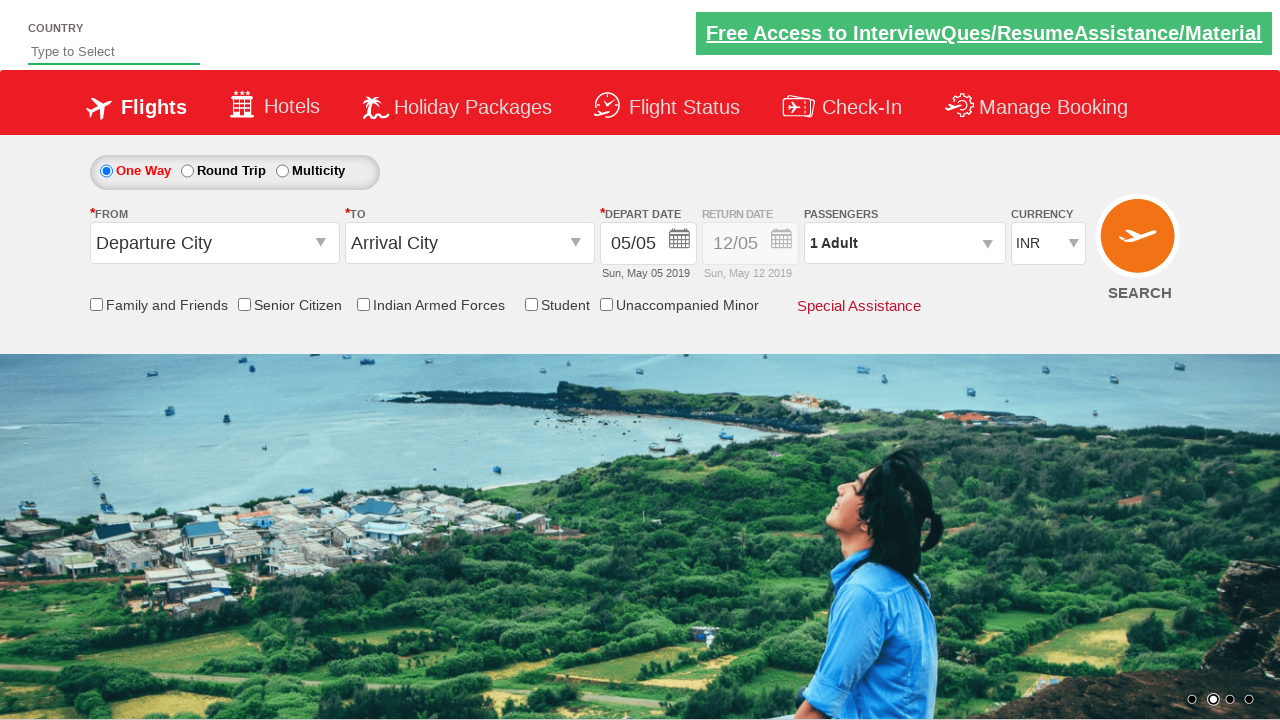

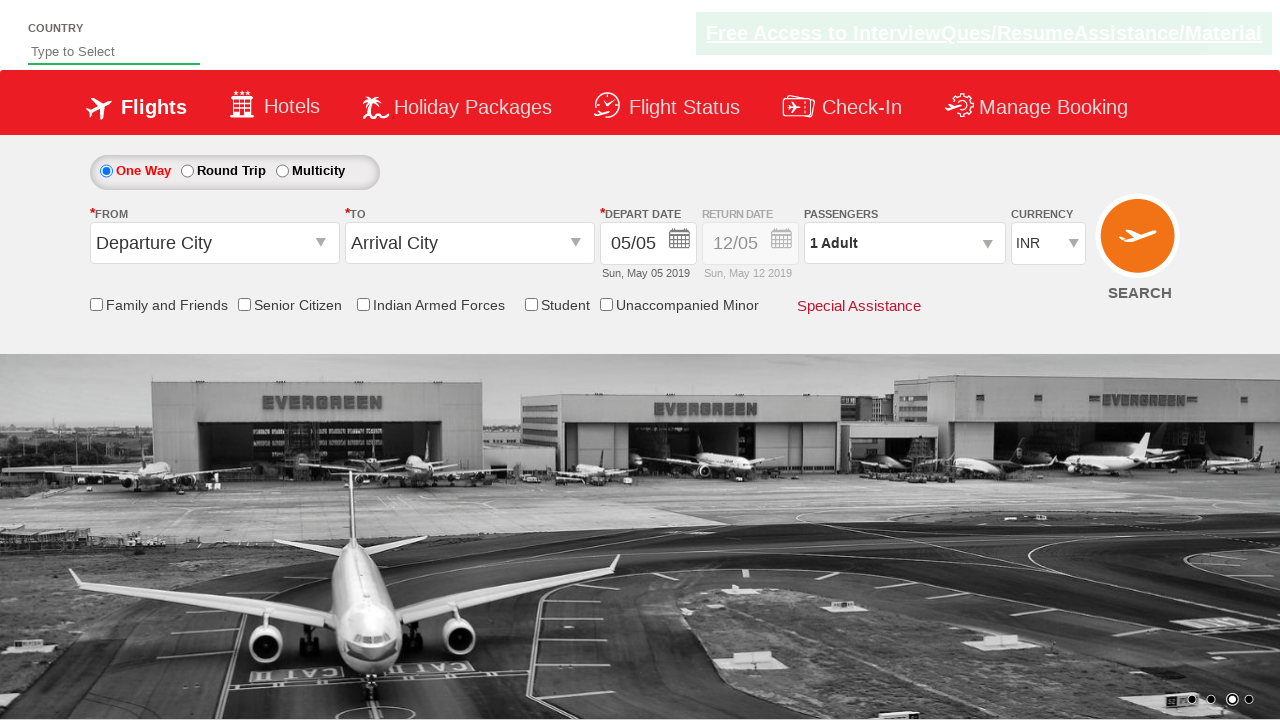